Tests React Semantic UI dropdown by selecting different names from the custom dropdown

Starting URL: https://react.semantic-ui.com/maximize/dropdown-example-selection/

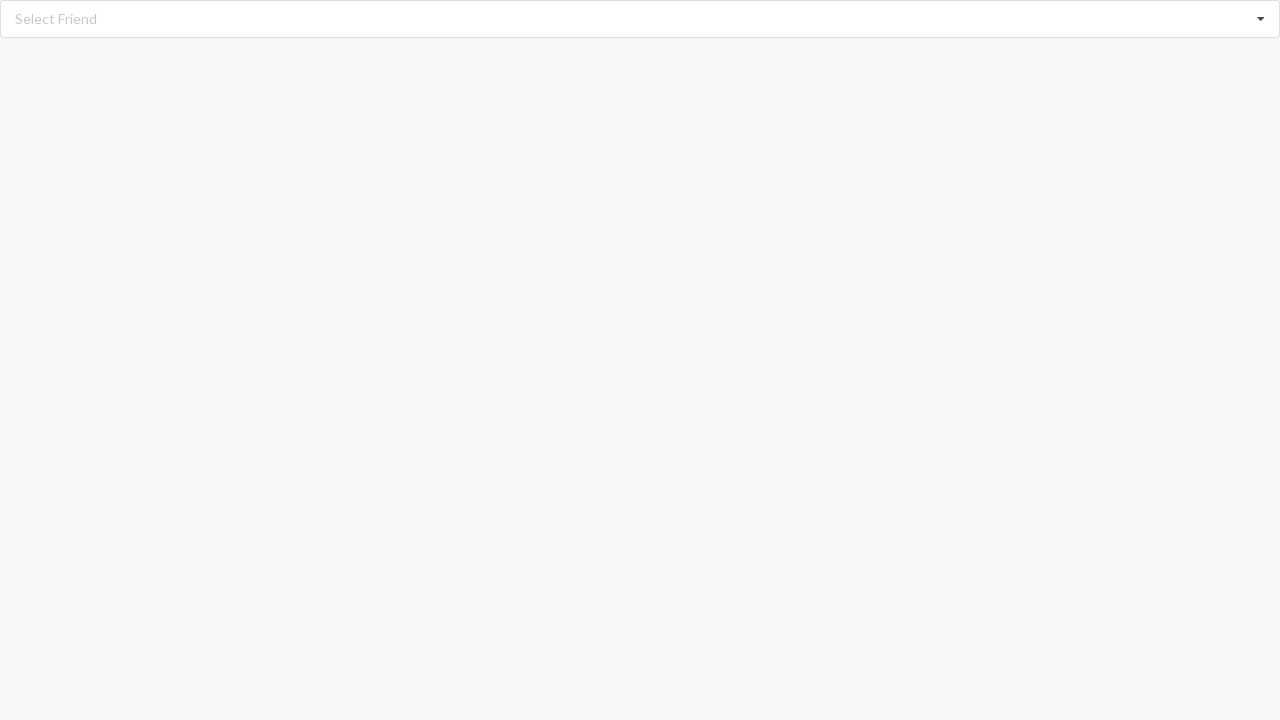

Clicked on the dropdown to open menu at (640, 19) on div.selection.dropdown
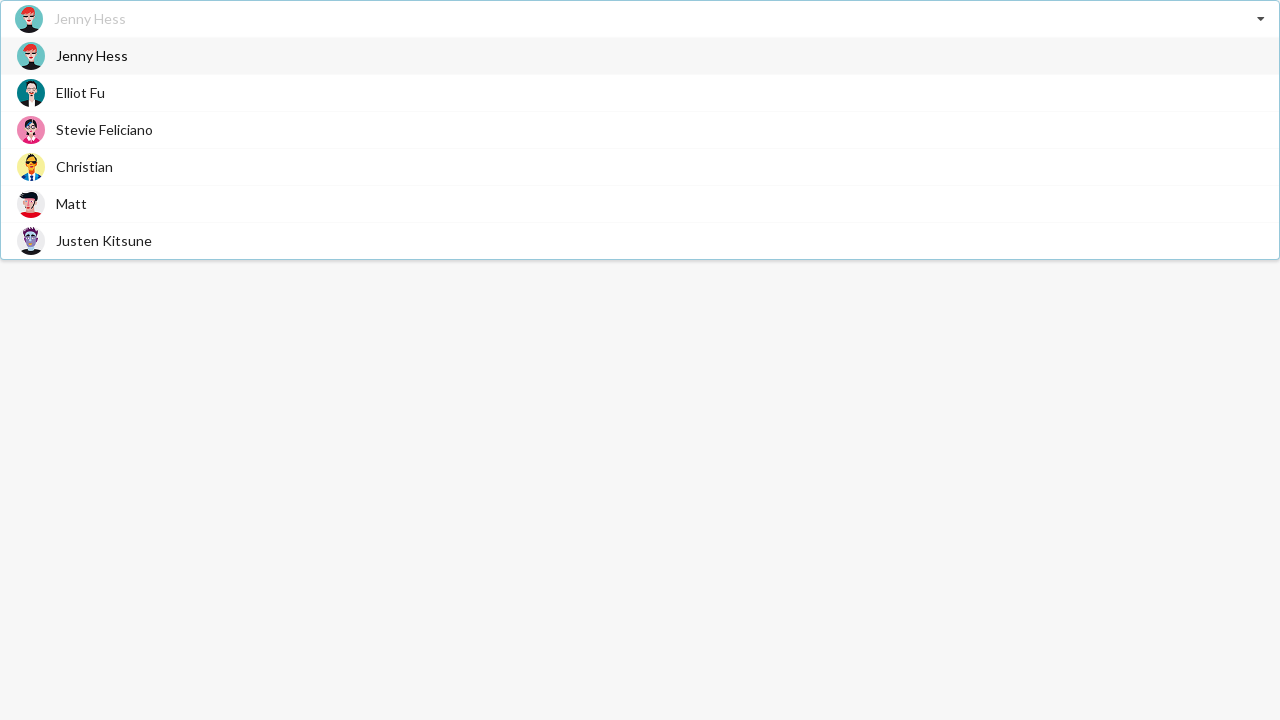

Dropdown menu became visible
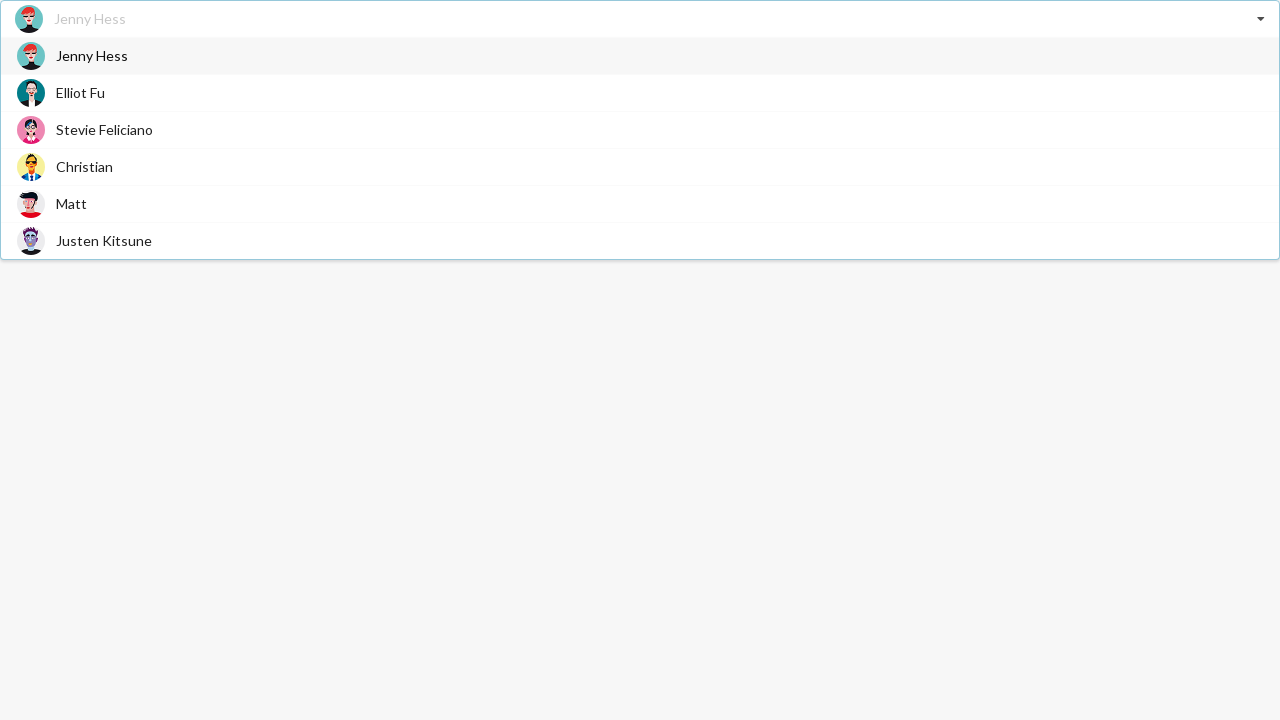

Selected 'Justen Kitsune' from dropdown at (104, 240) on div.visible.menu>div>span:has-text('Justen Kitsune')
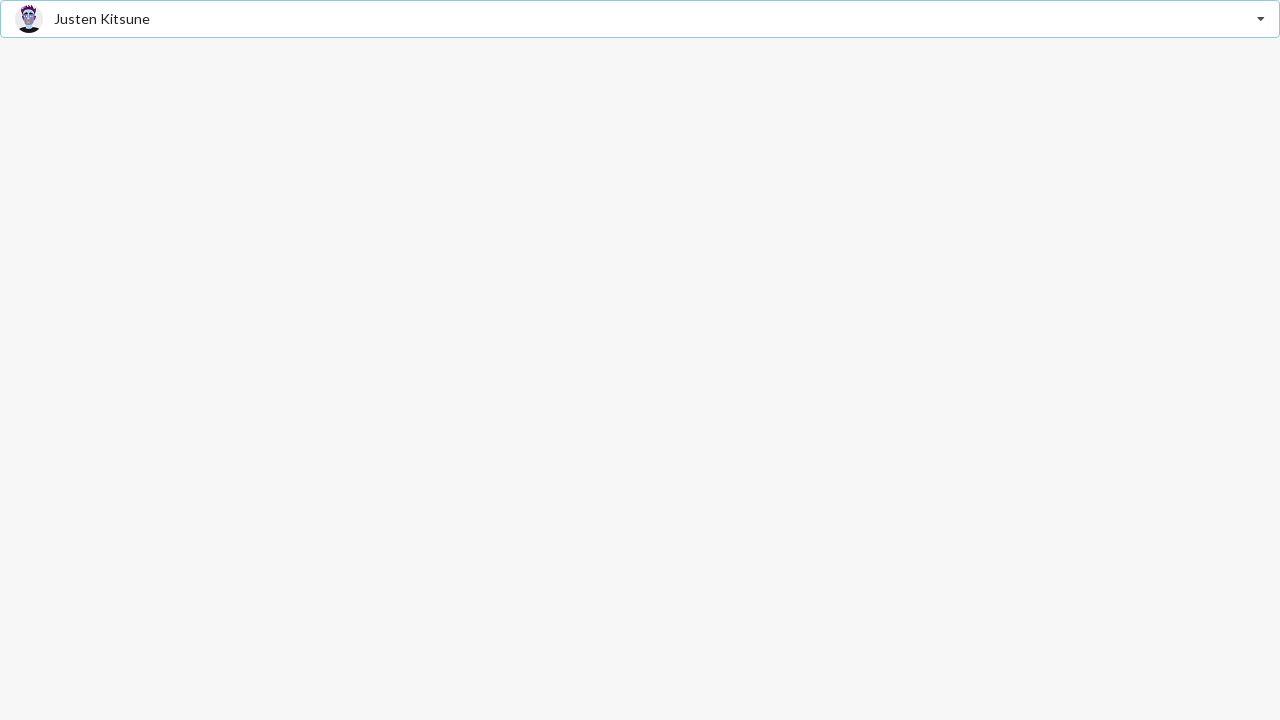

Clicked on the dropdown to open menu again at (640, 19) on div.selection.dropdown
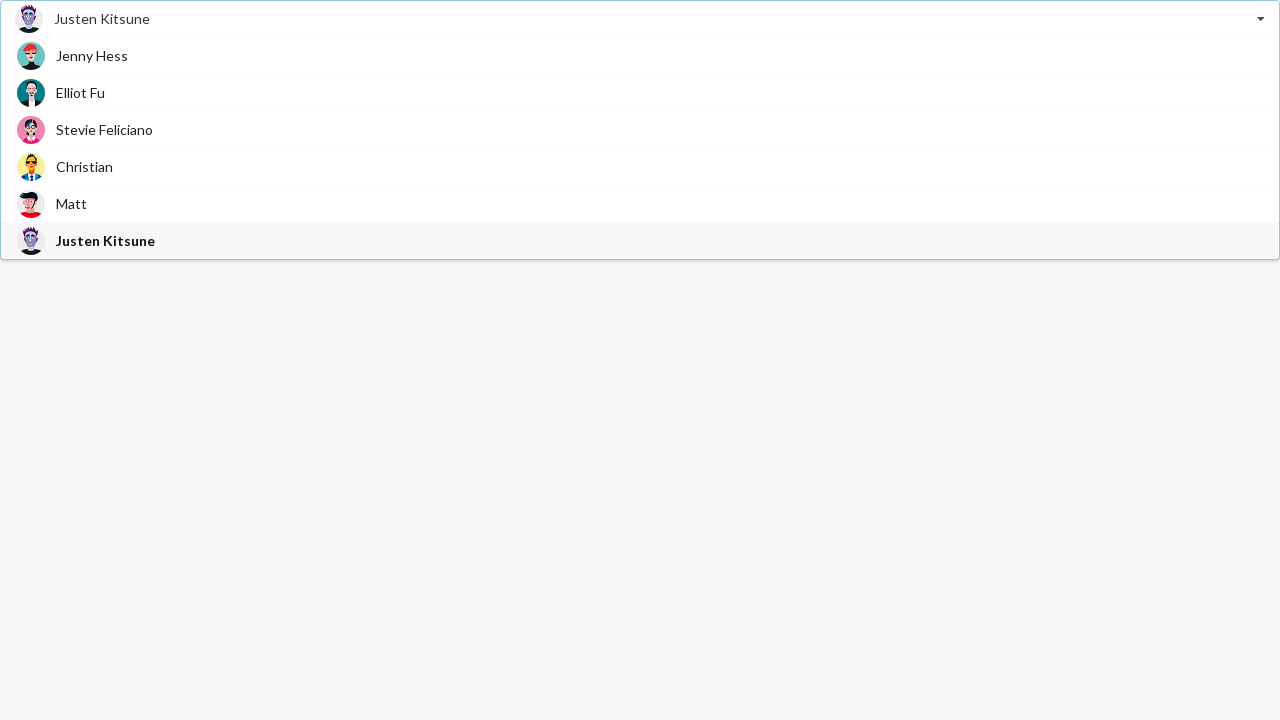

Dropdown menu became visible again
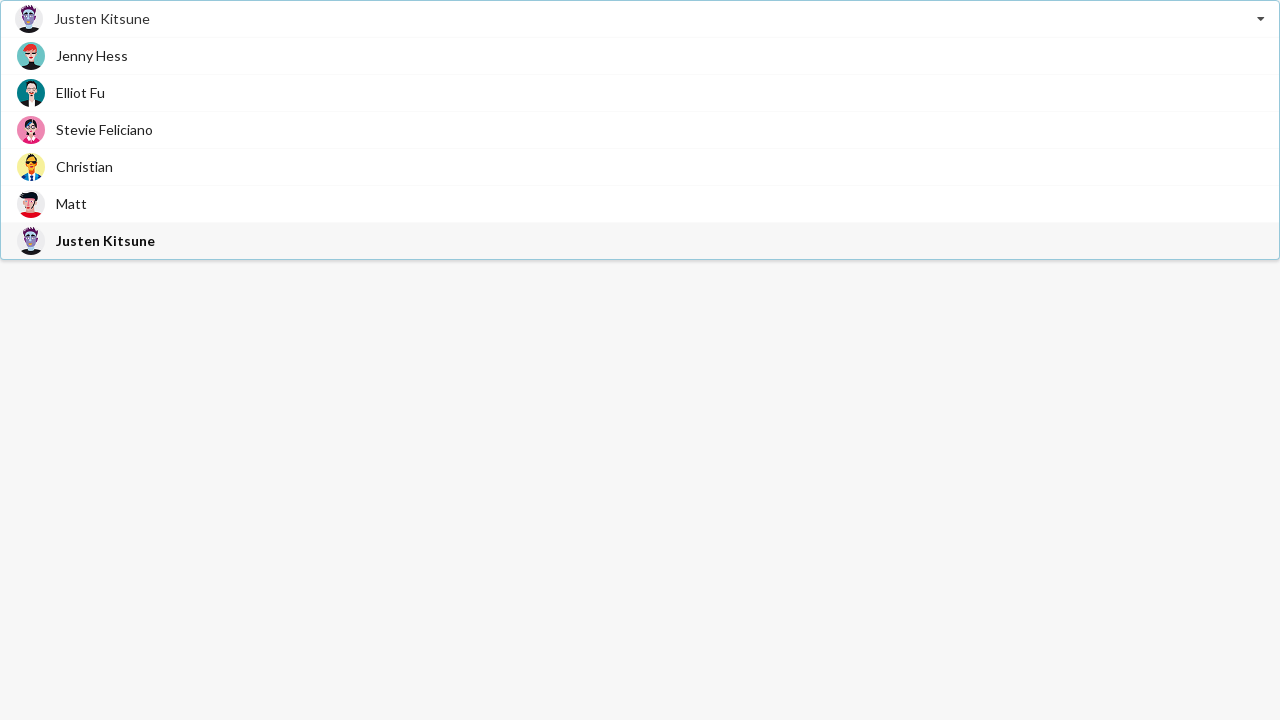

Selected 'Elliot Fu' from dropdown at (80, 92) on div.visible.menu>div>span:has-text('Elliot Fu')
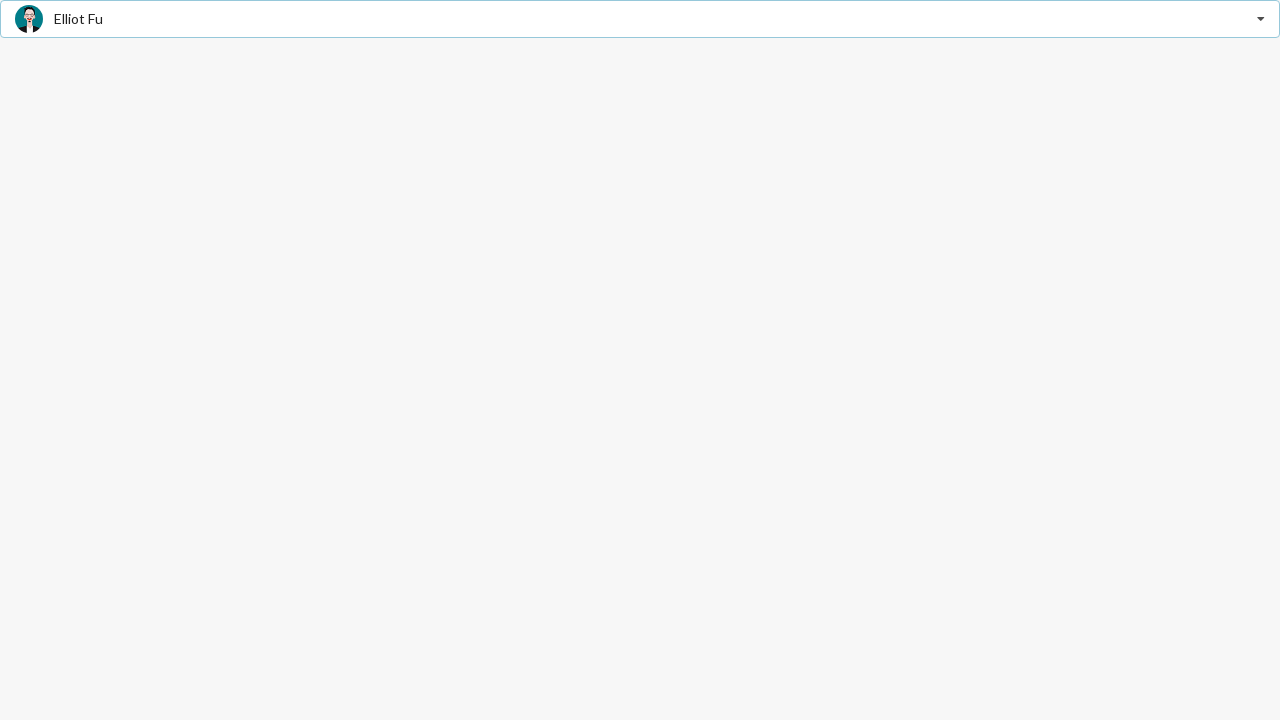

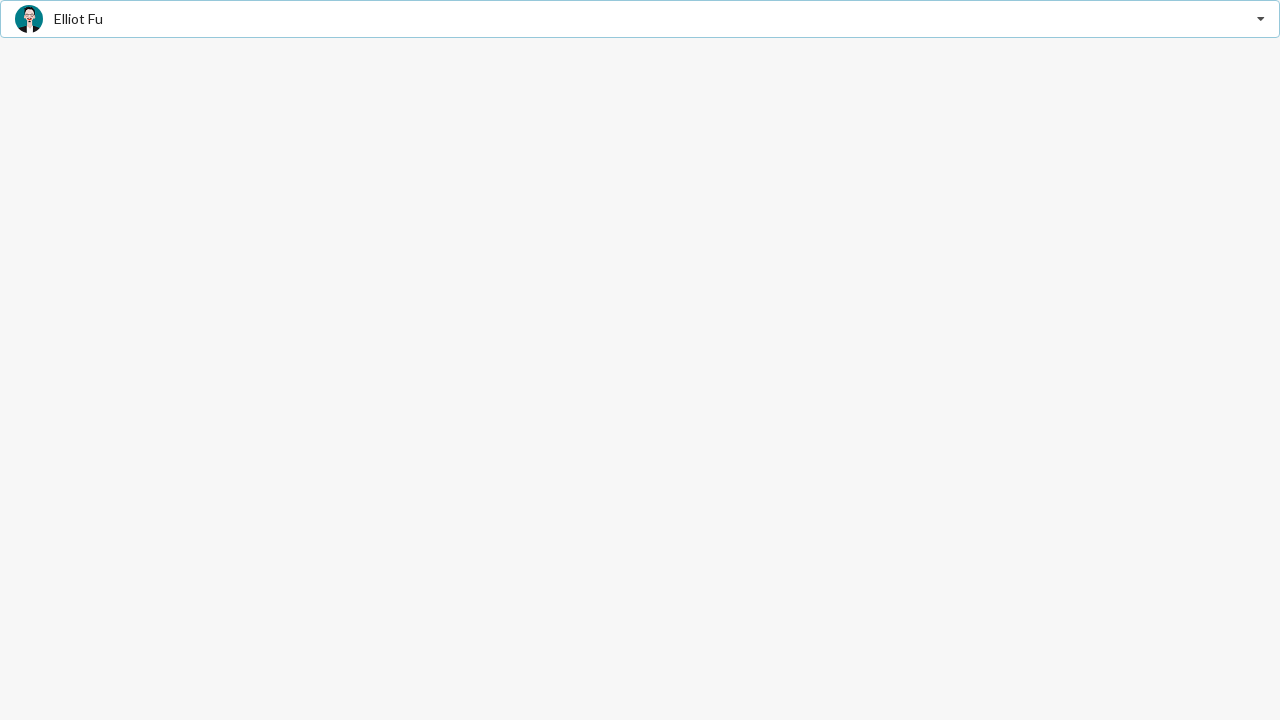